Tests dropdown selection functionality by navigating to a dropdown page and selecting an option from the dropdown menu

Starting URL: https://the-internet.herokuapp.com/

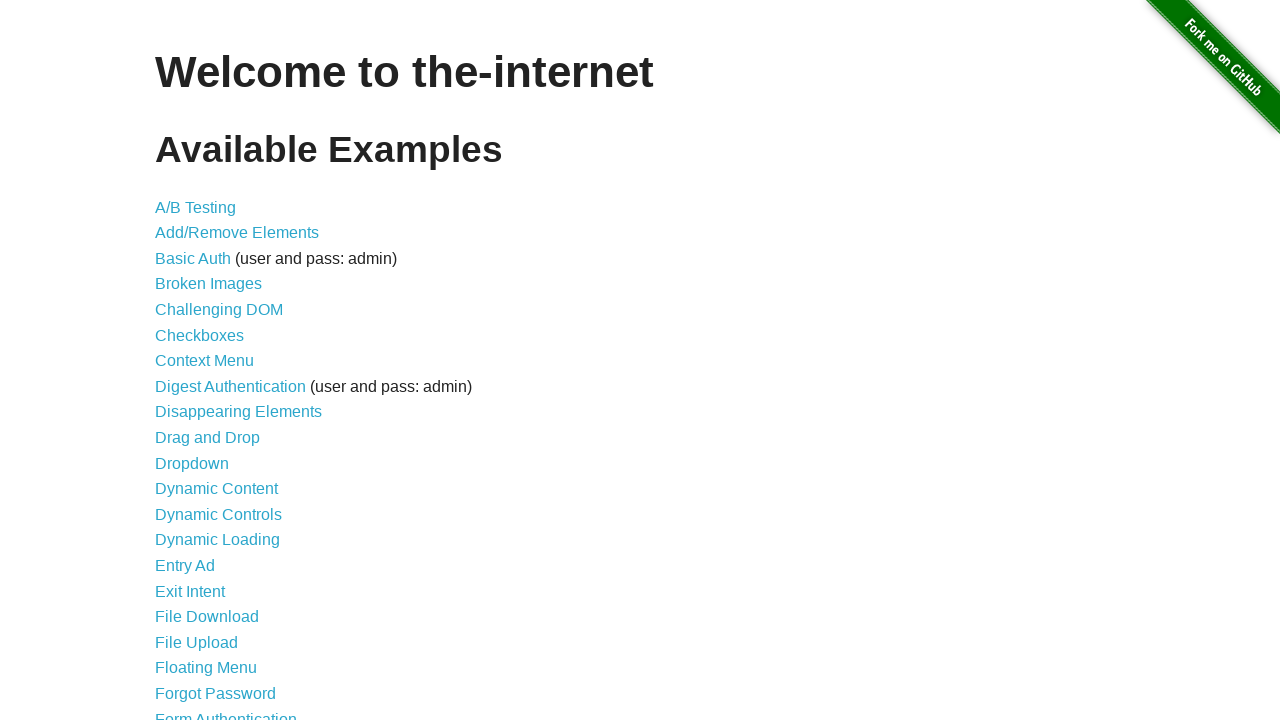

Clicked on the Dropdown link at (192, 463) on xpath=//a[contains(text(), 'Dropdown')]
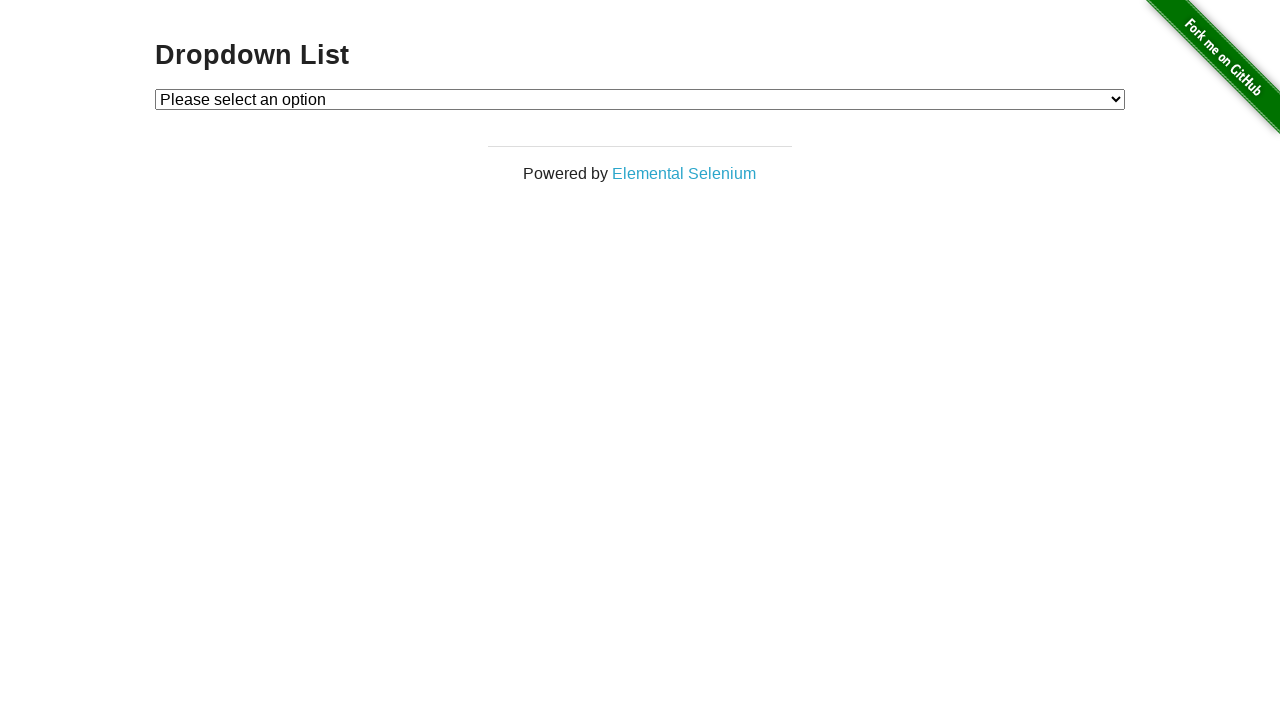

Dropdown menu loaded and became visible
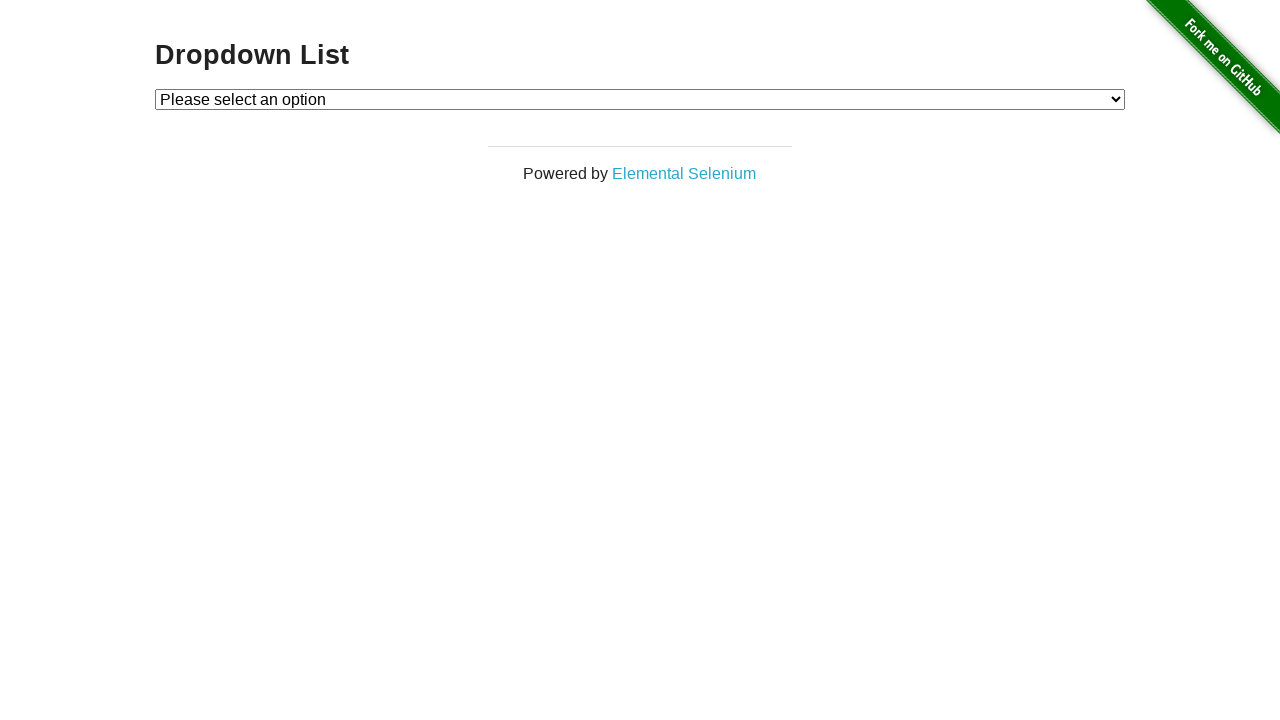

Selected 'Option 2' from the dropdown menu on #dropdown
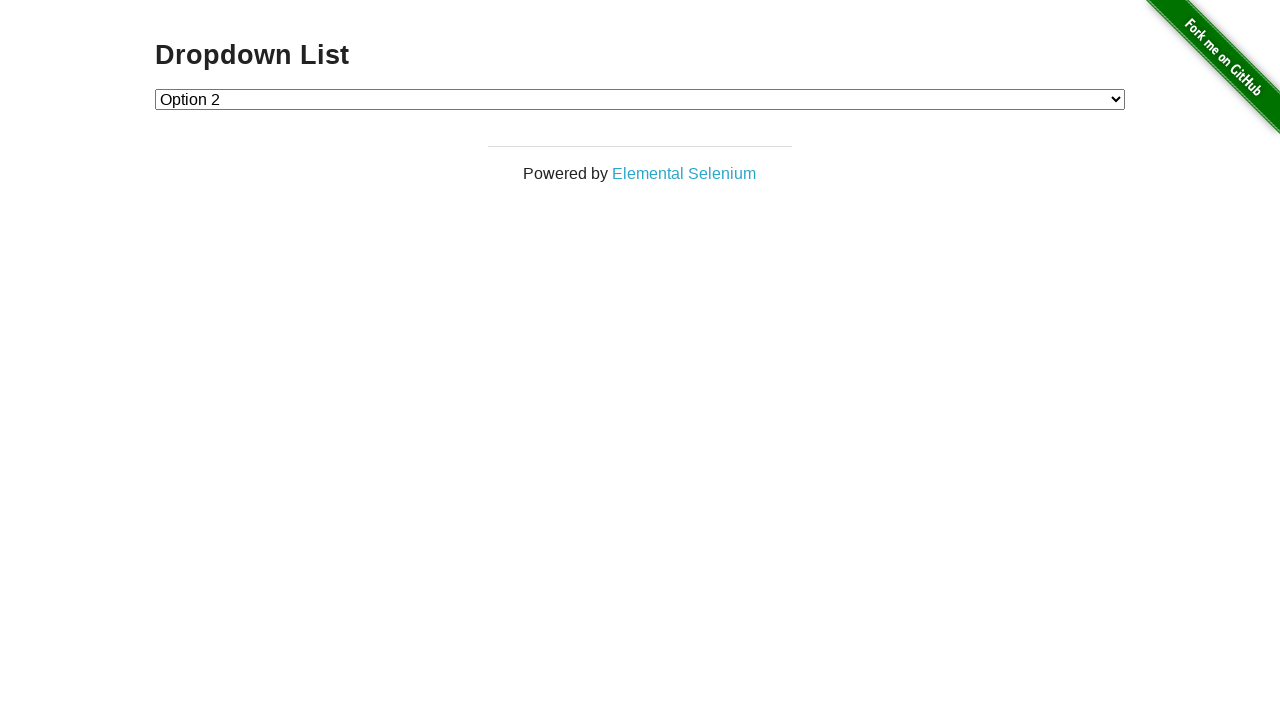

Retrieved selected dropdown value: 2
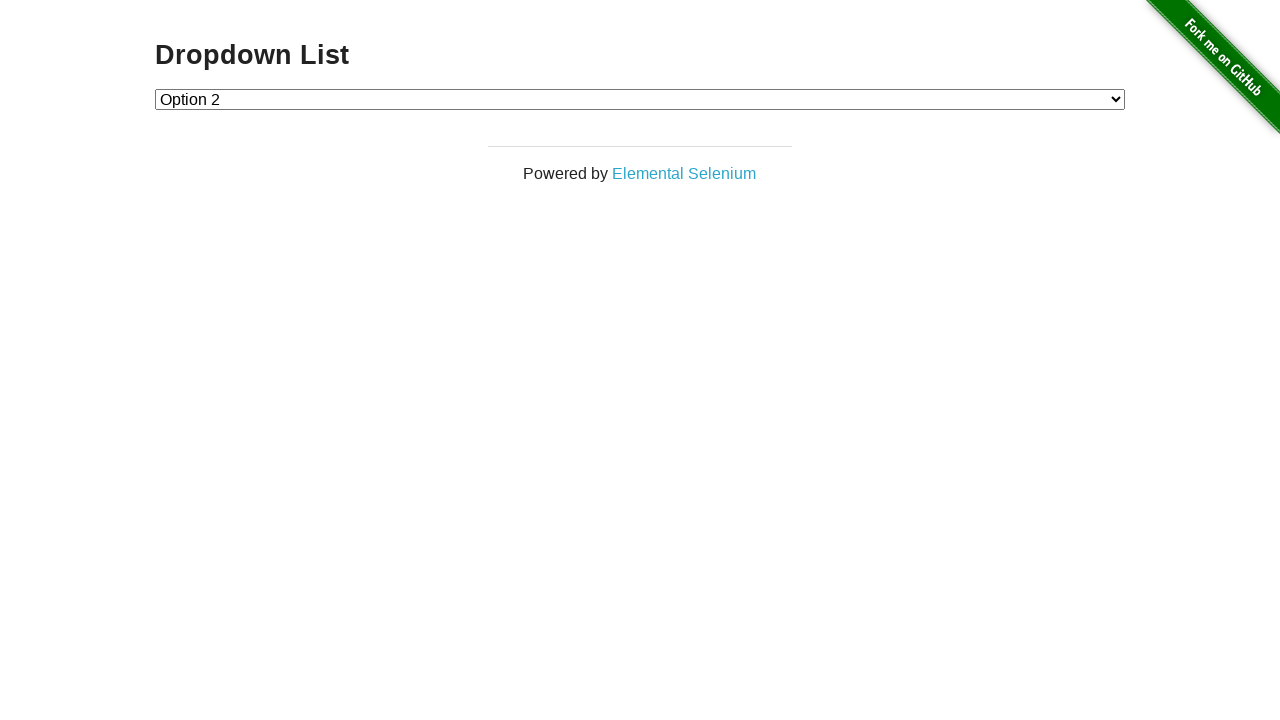

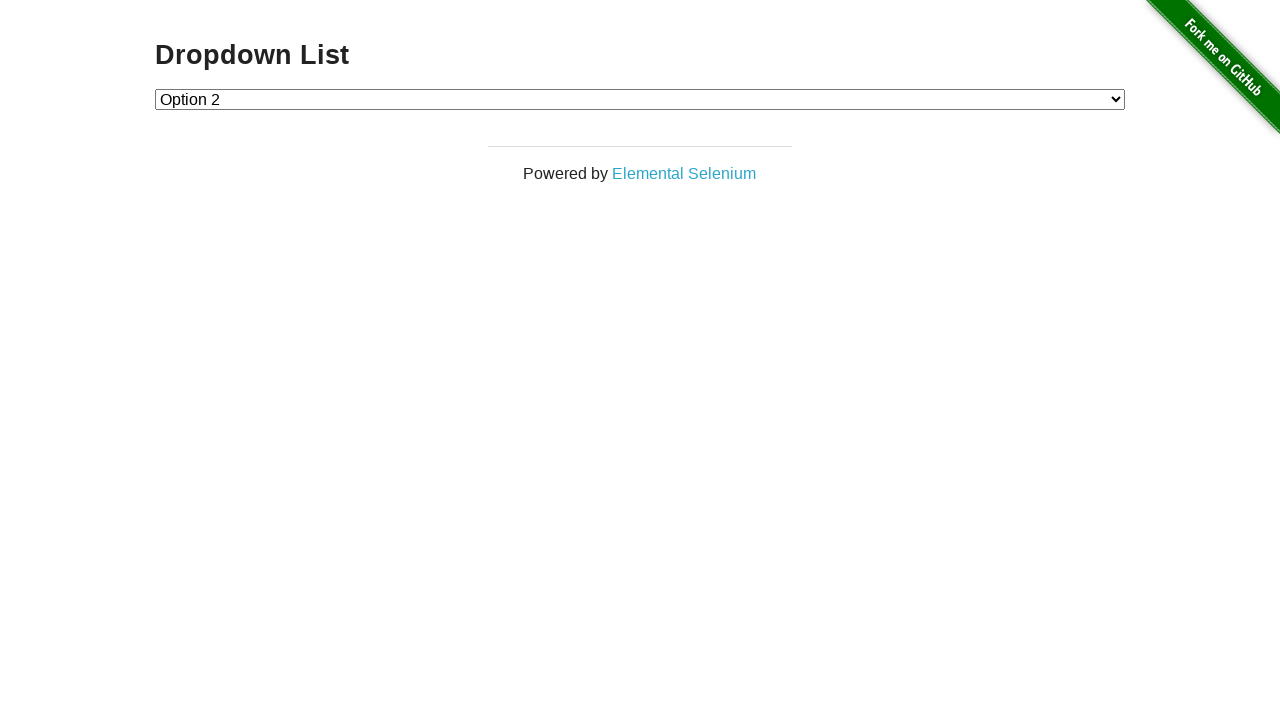